Tests that a valid 5-digit ZIP code allows progression to the registration form

Starting URL: https://www.sharelane.com/cgi-bin/register.py

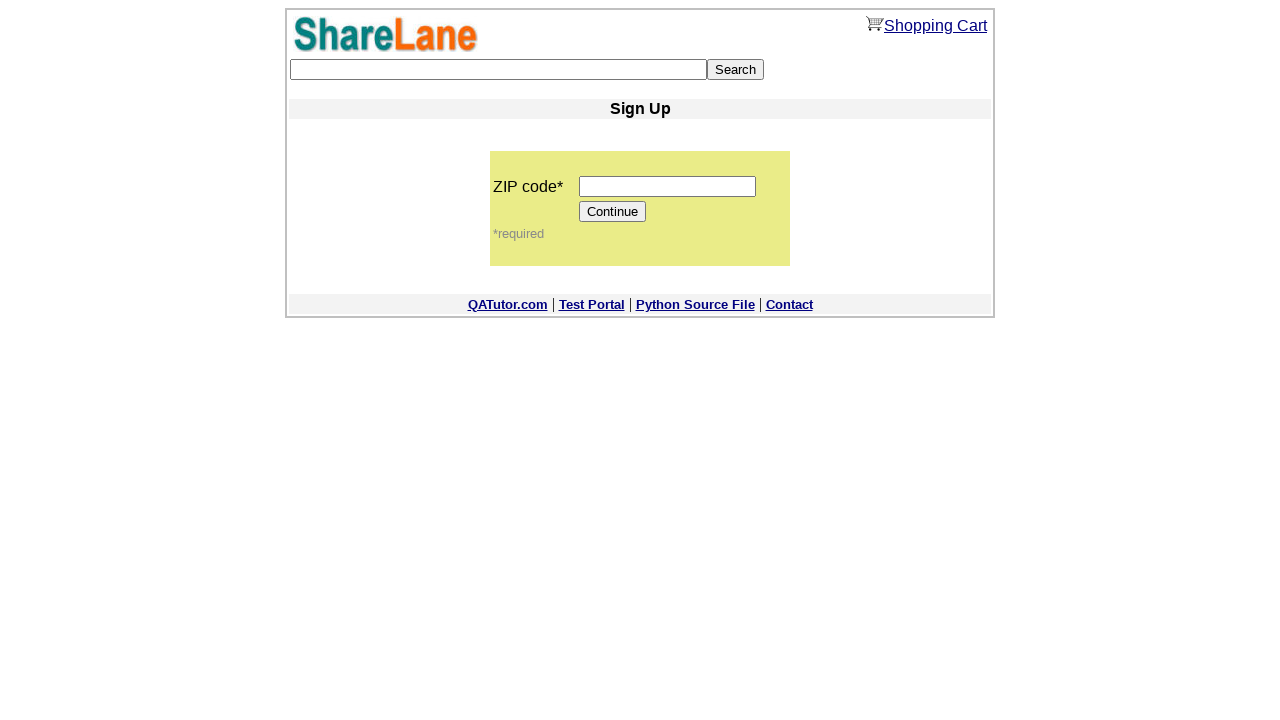

Entered valid 5-digit ZIP code '67890' into zip code field on input[name='zip_code']
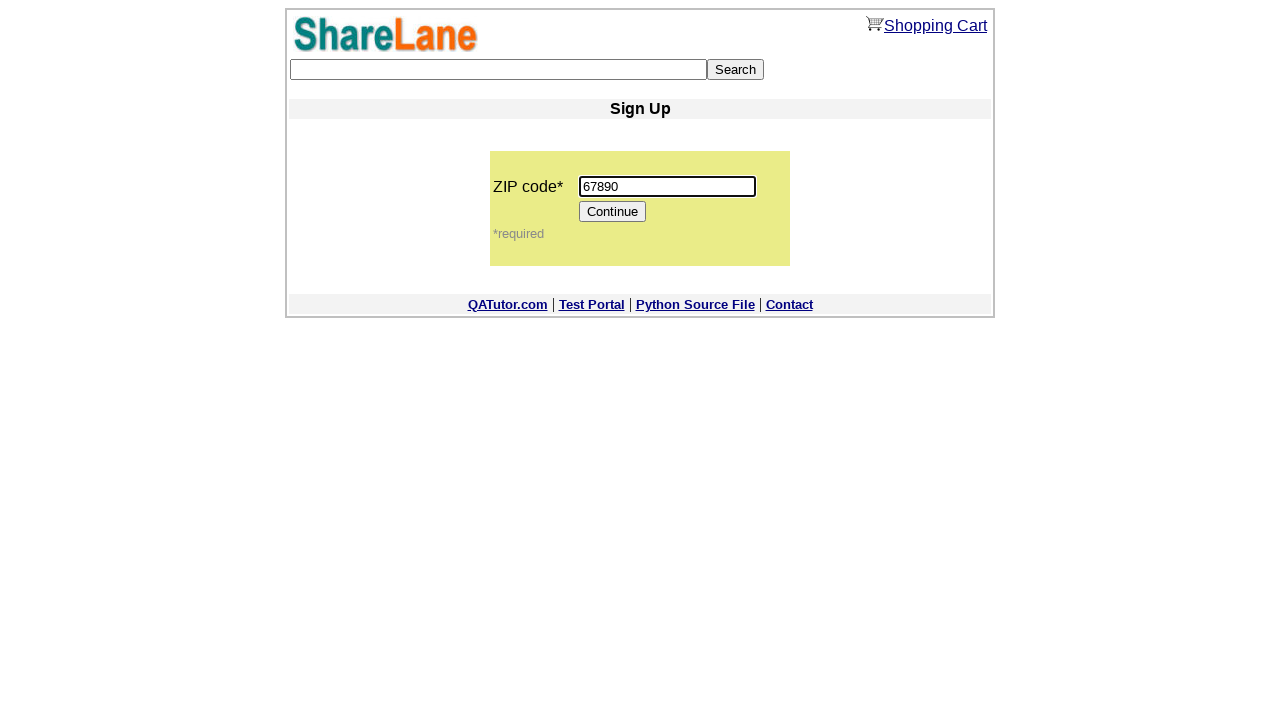

Clicked Continue button to submit ZIP code
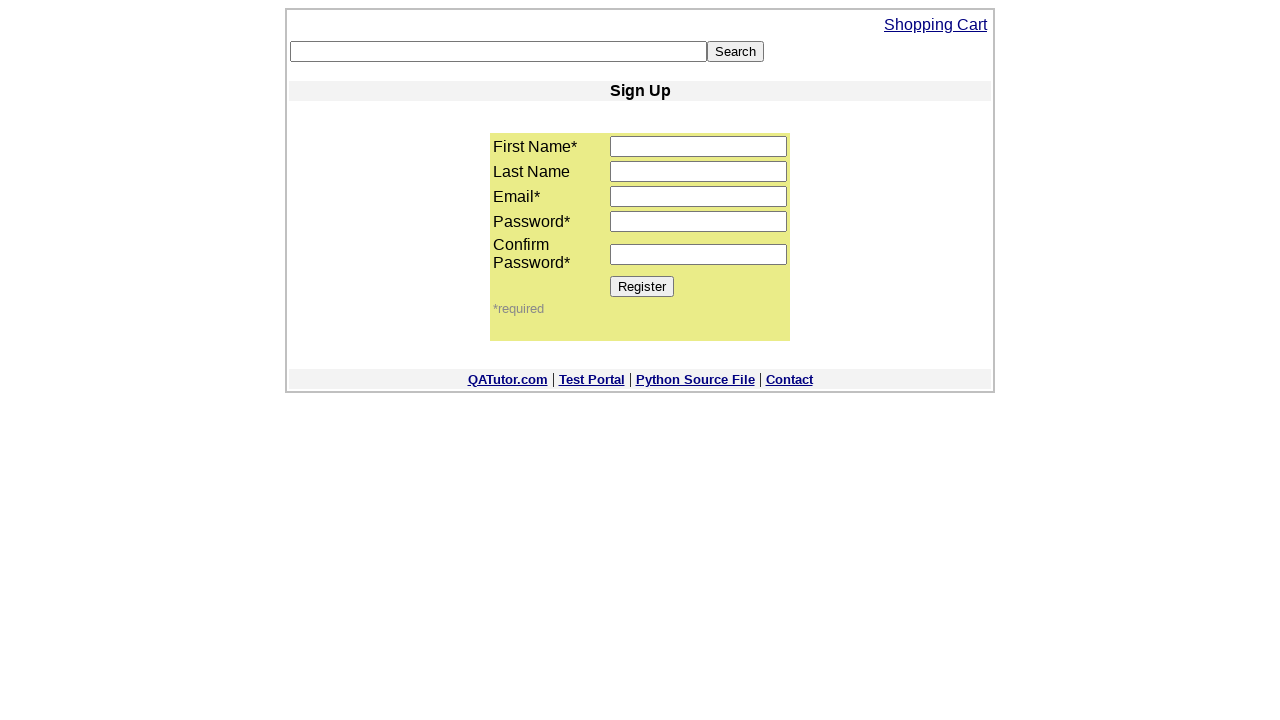

Registration form loaded successfully with Register button visible
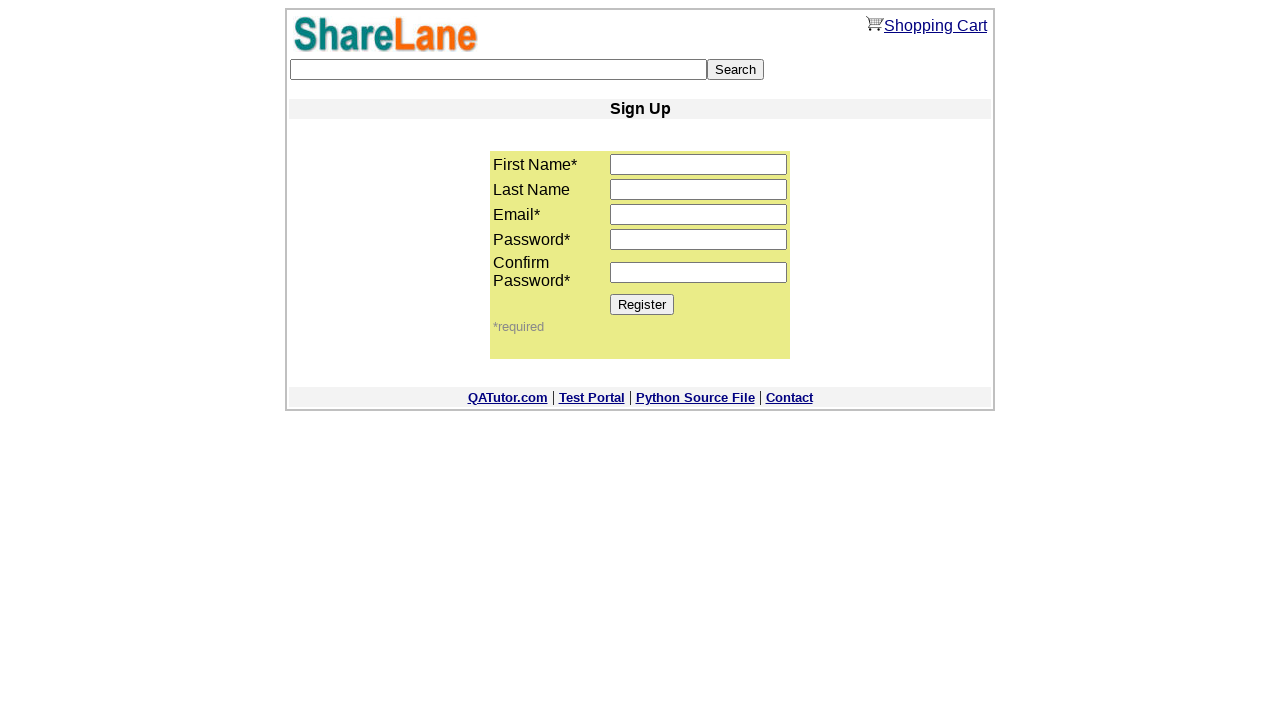

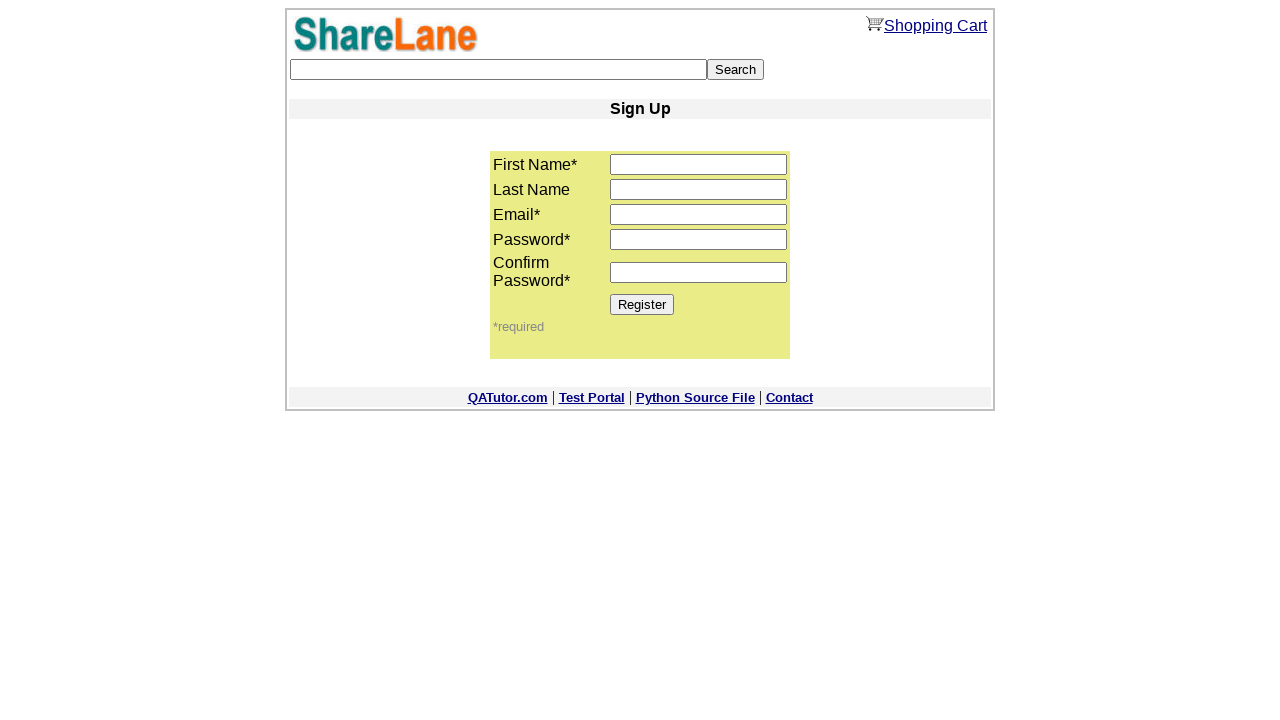